Navigates to the science news section of TelecomDaily website, waits for news articles to load, then clicks on the first article to view its full content.

Starting URL: https://www.telecomdaily.ru/rubric/science

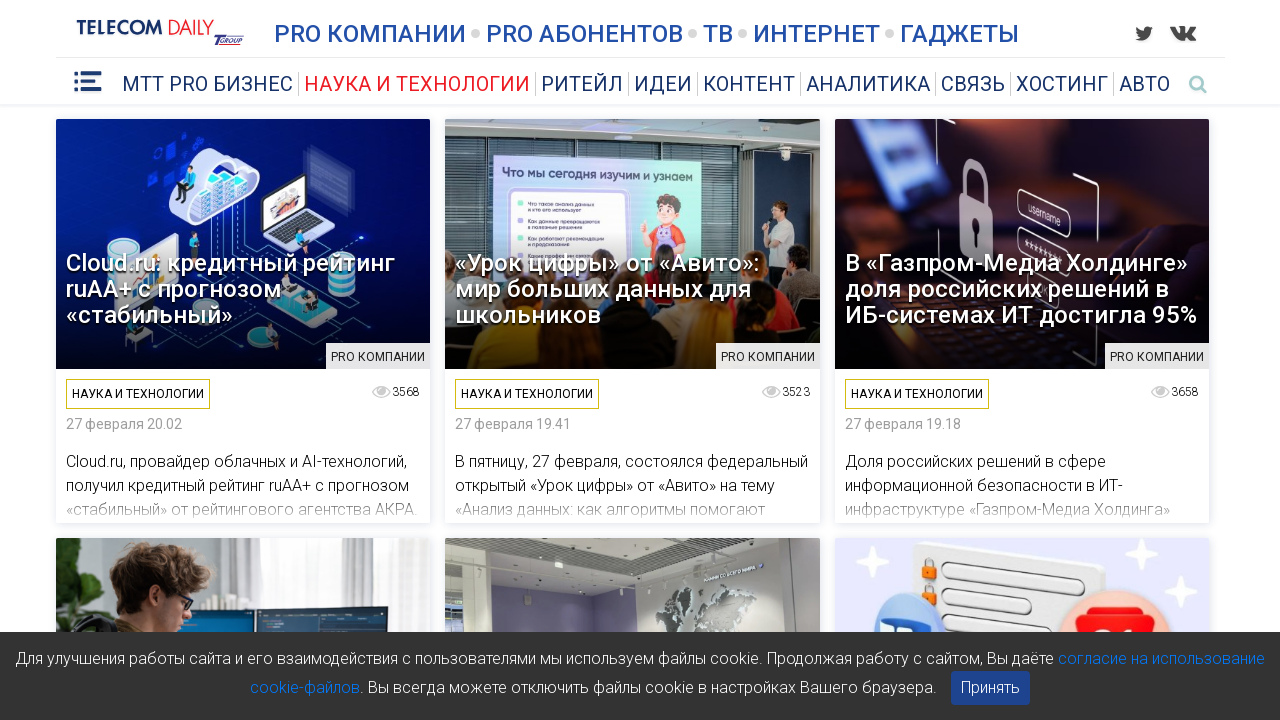

Waited for news article containers to load on science section
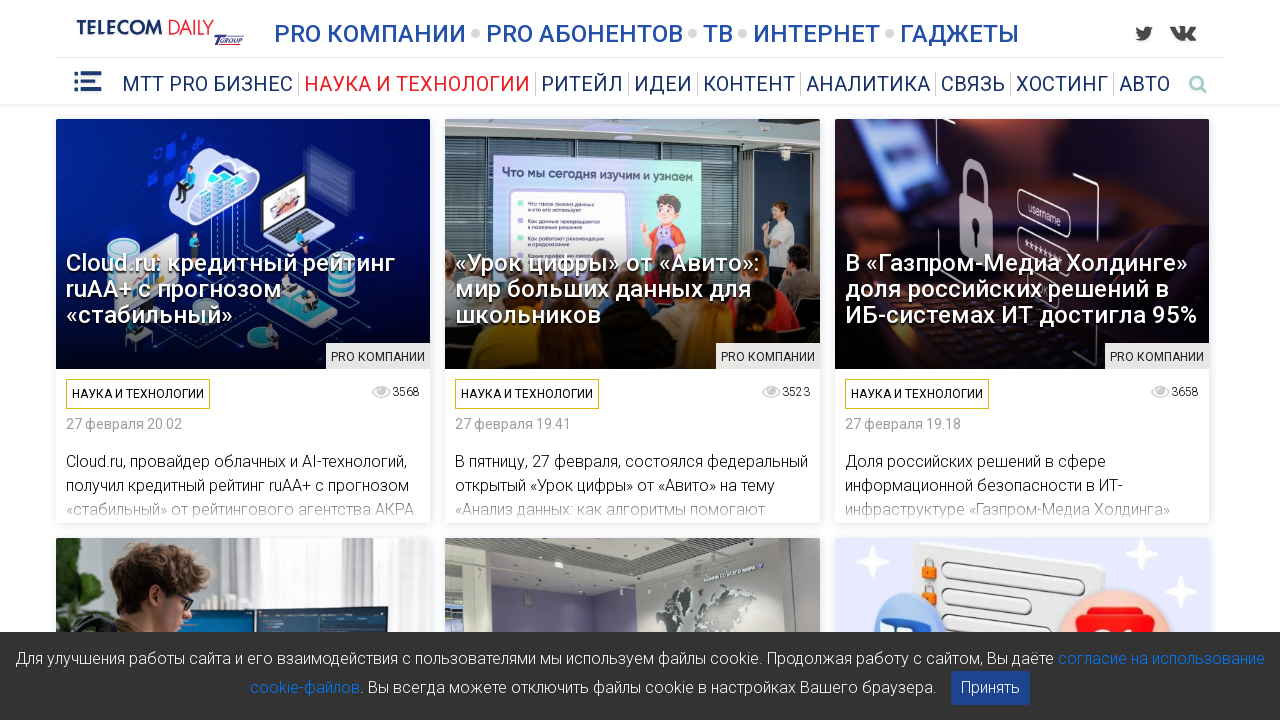

Located the first article link in the news list
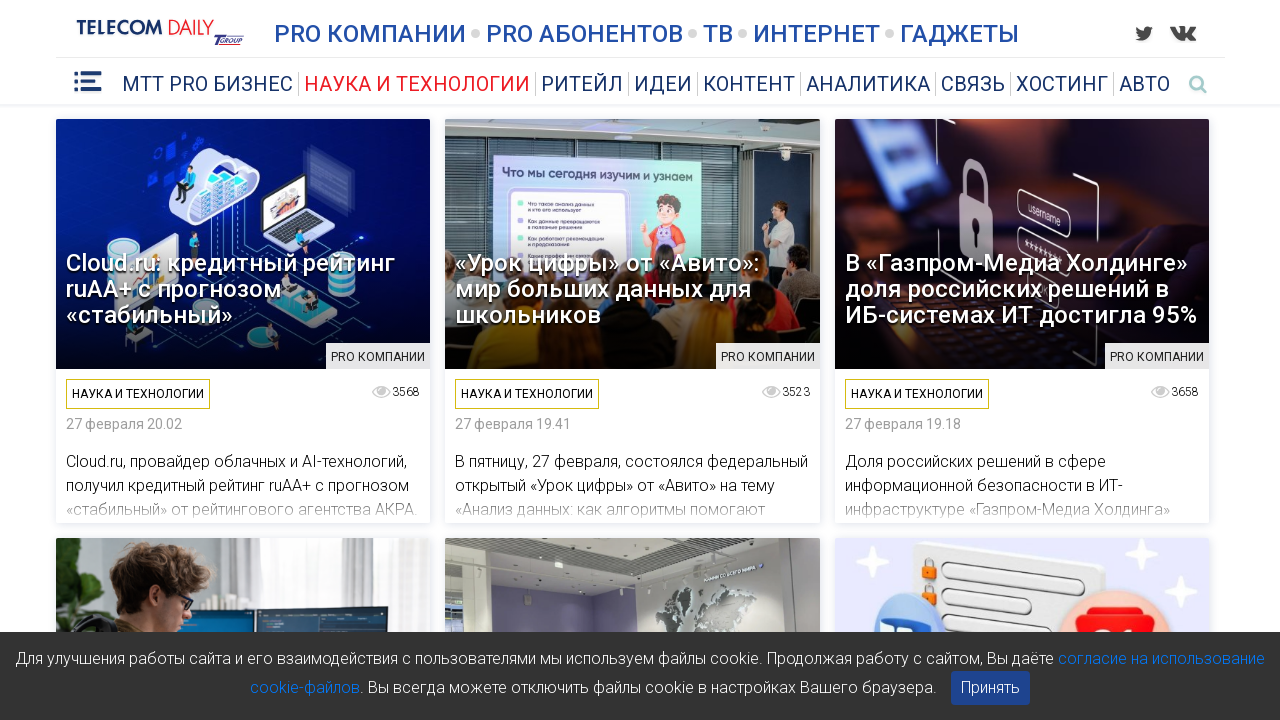

Clicked on the first article to view full content at (243, 289) on .news-teaser-h03b-wrapper a >> nth=0
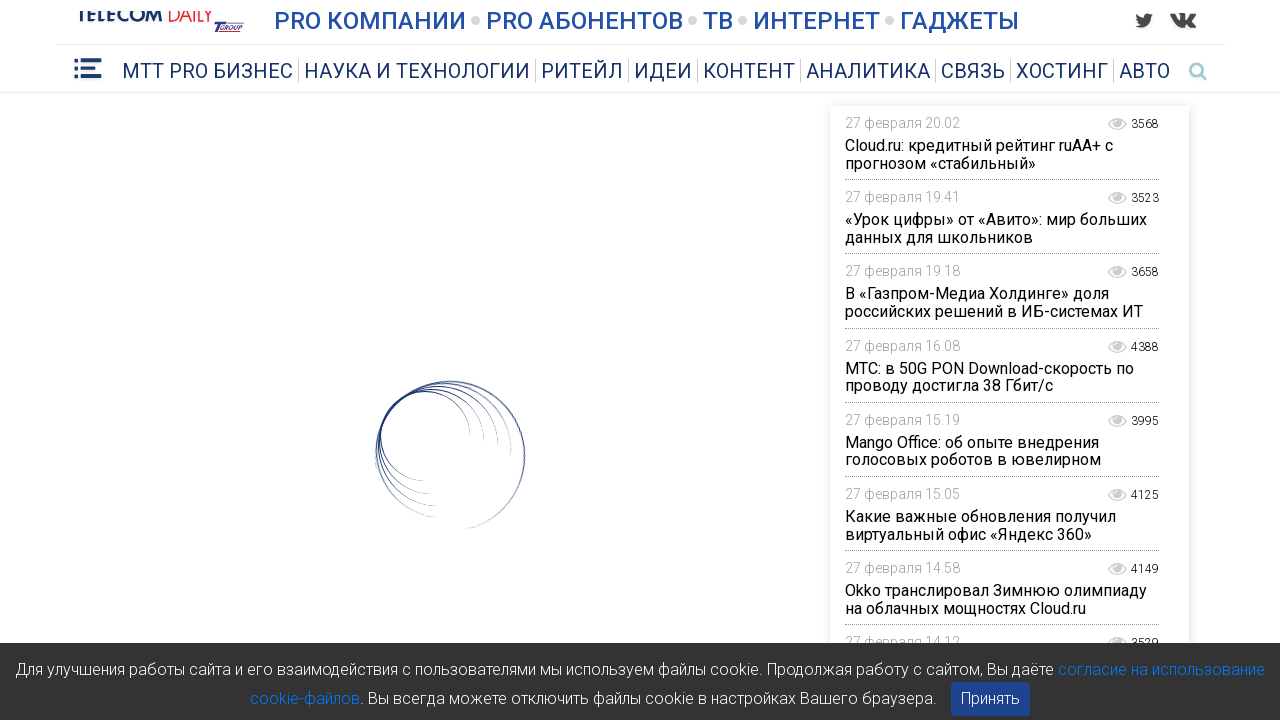

Article title loaded on detail page
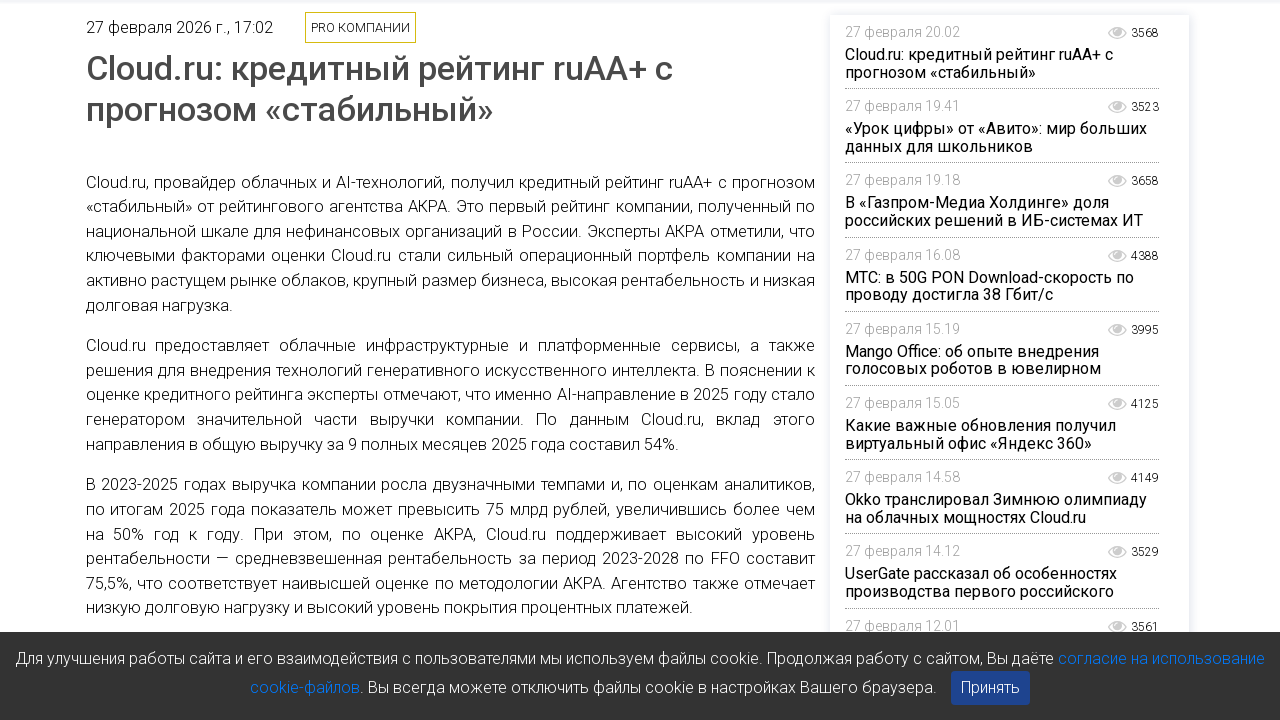

Article content loaded on detail page
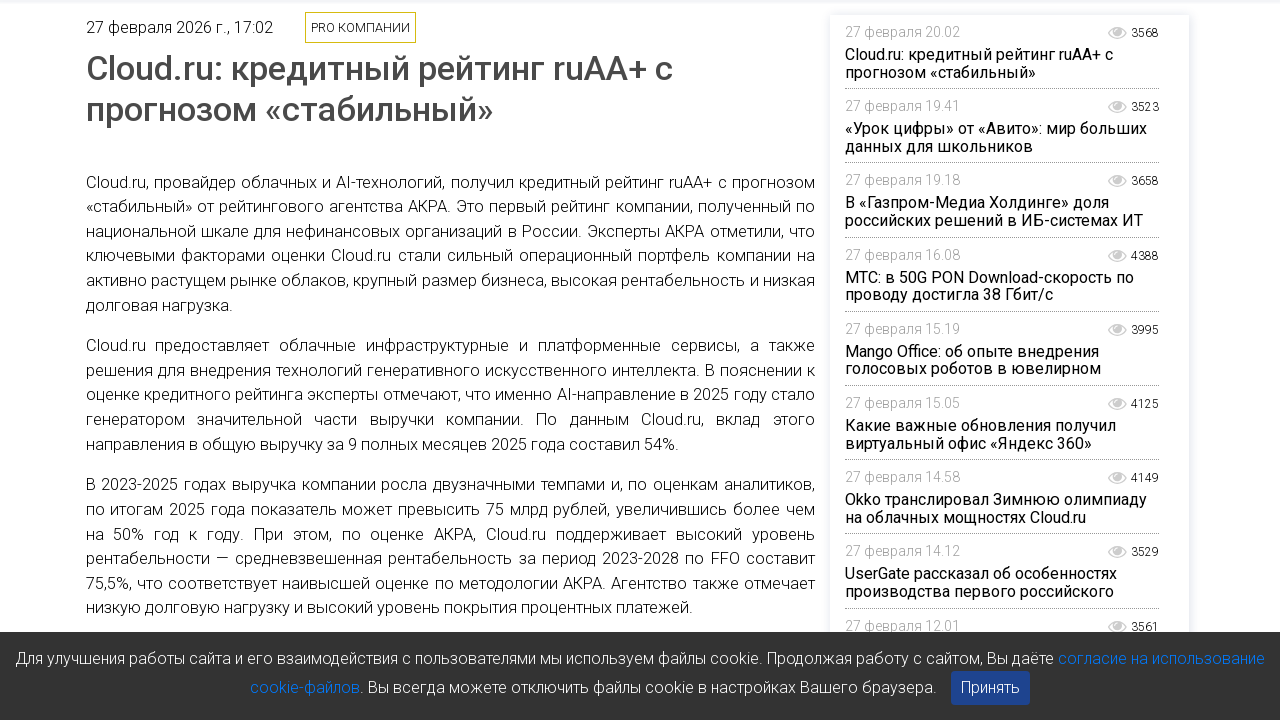

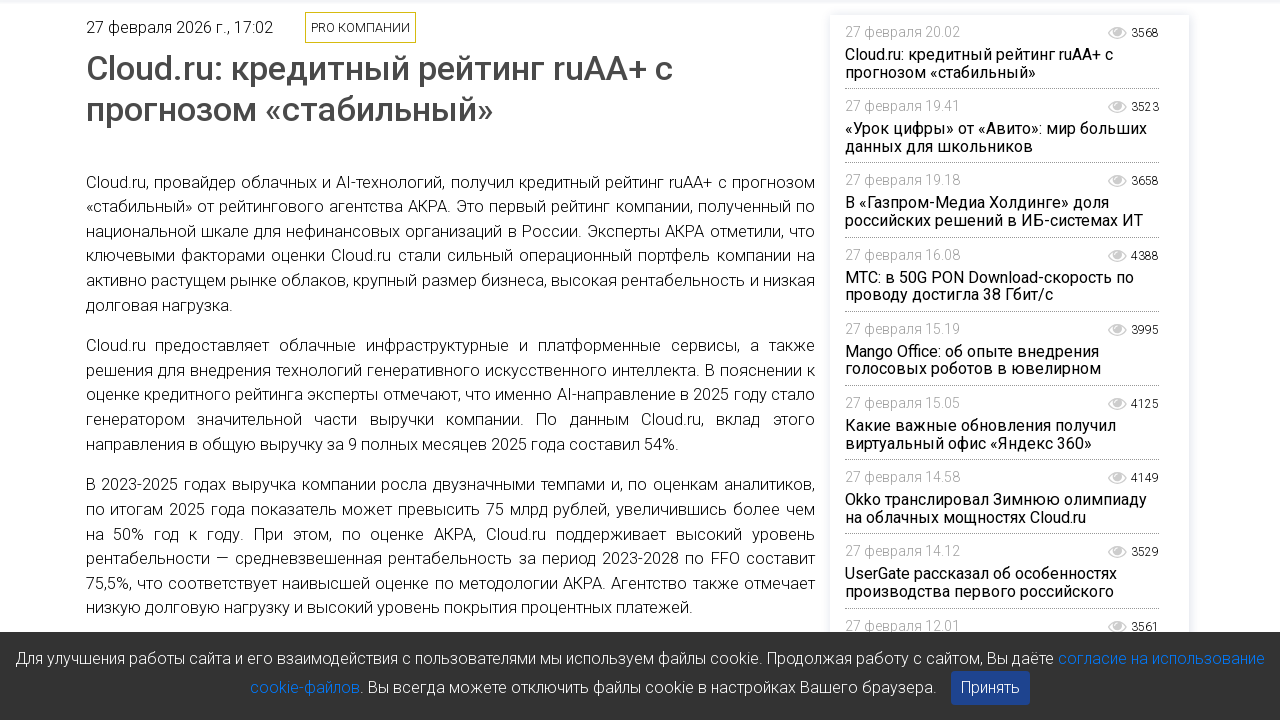